Tests updating an existing entry by selecting it, modifying the name fields, and clicking the Update button multiple times

Starting URL: https://vuejs.org/examples/#crud

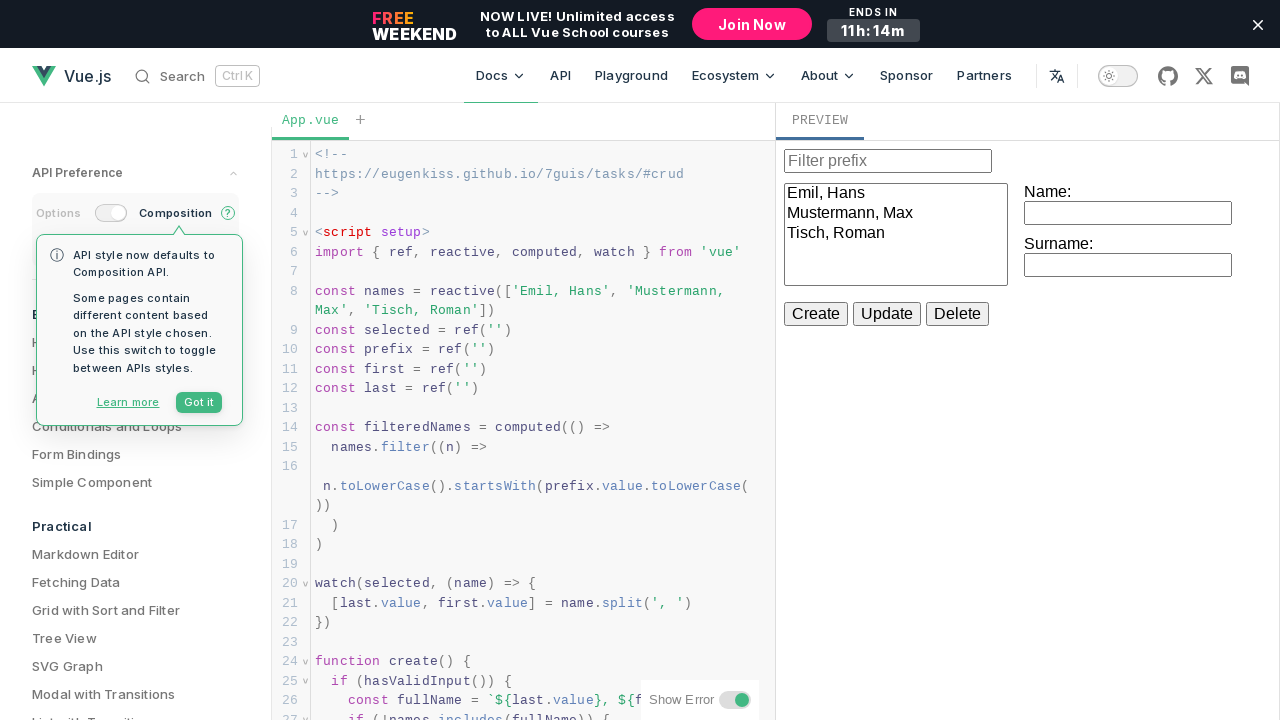

Located iframe on page
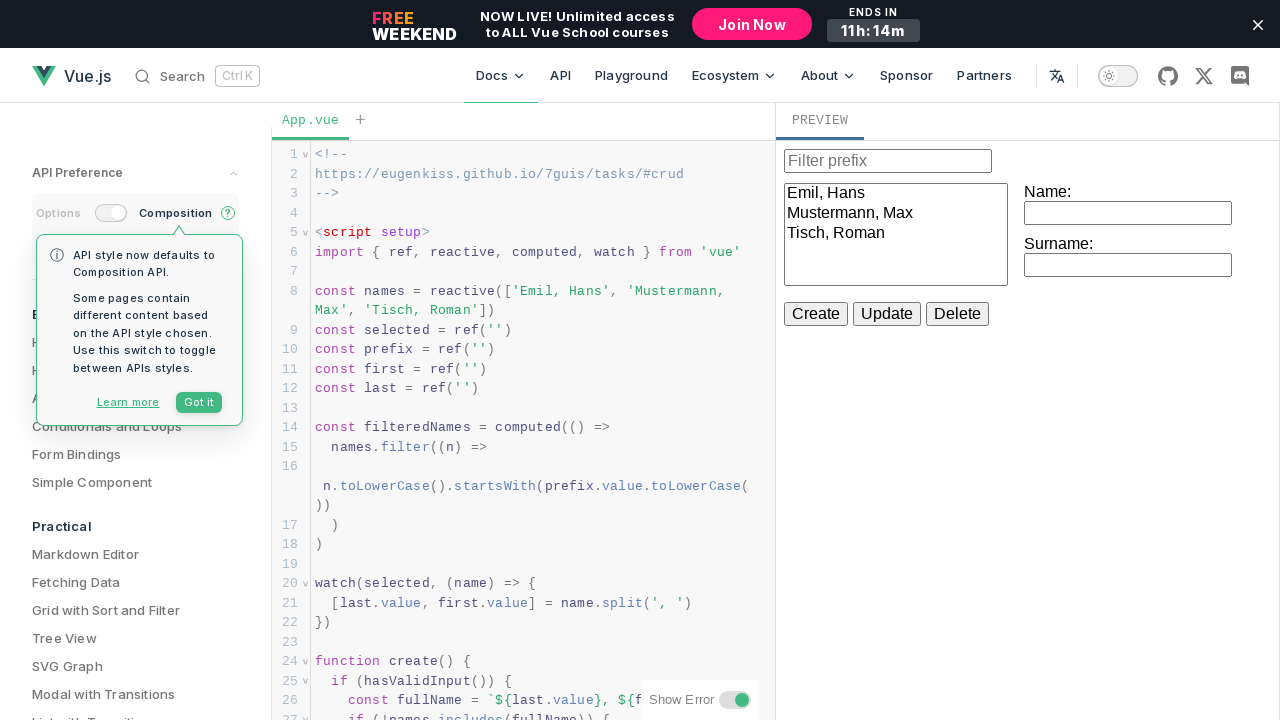

Select dropdown became visible
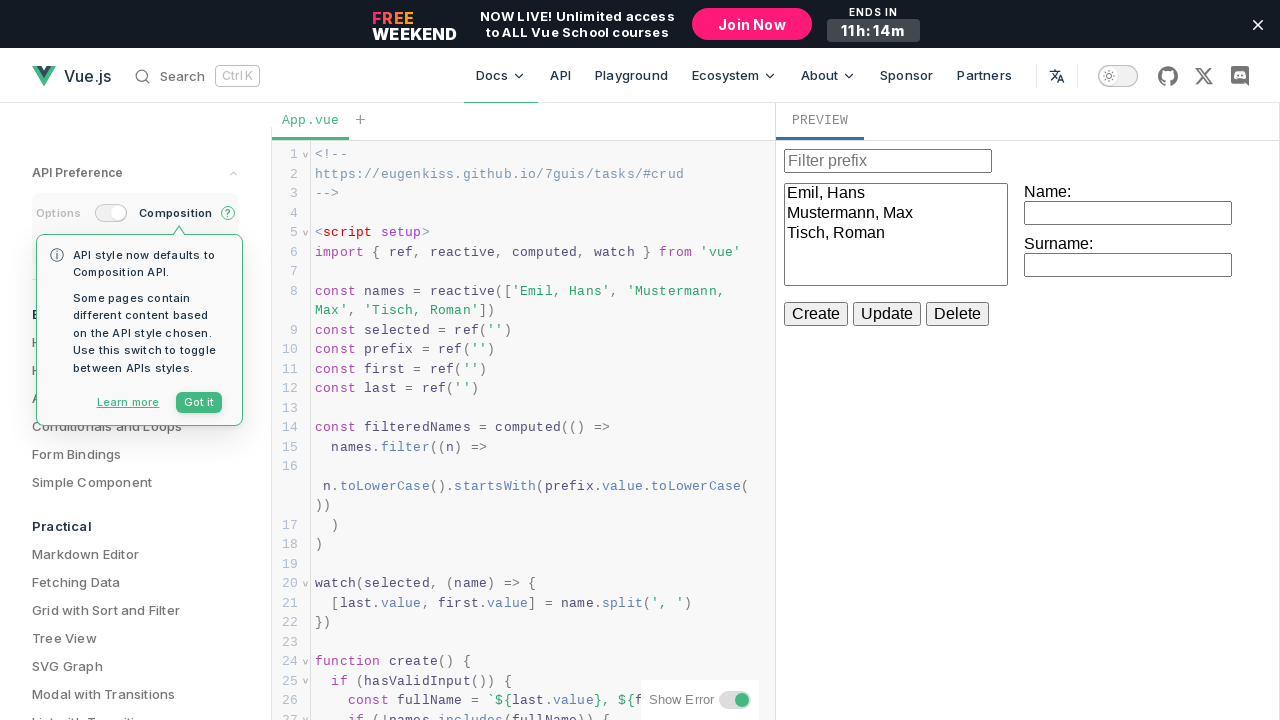

Selected entry 'Mustermann, Max' from dropdown on iframe >> internal:control=enter-frame >> select
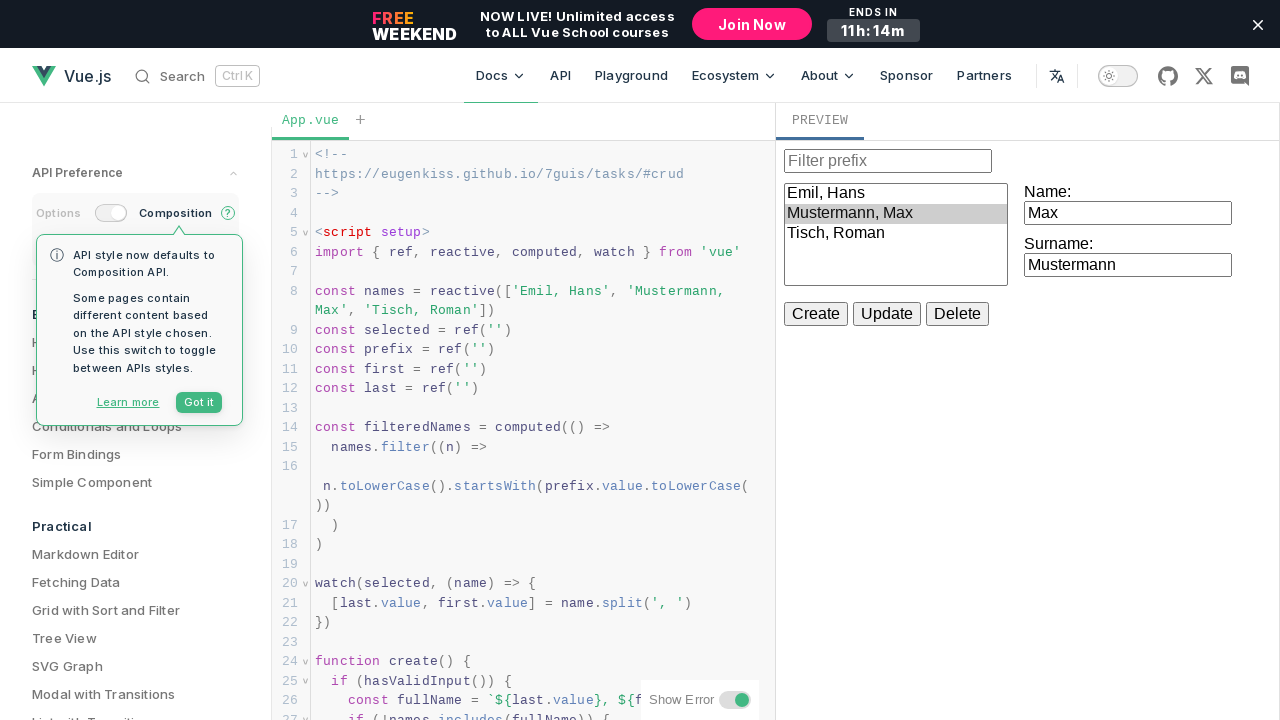

Filled Name field with 'Hue' on iframe >> internal:control=enter-frame >> internal:label="Name:"s
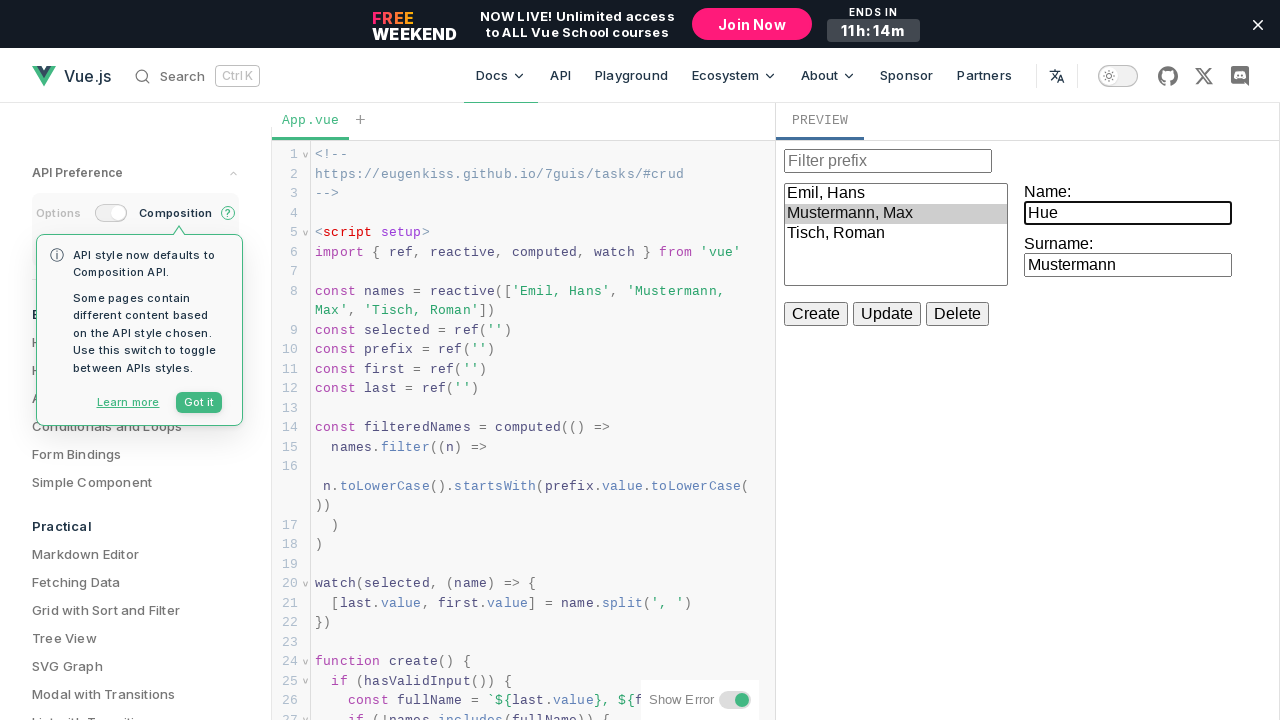

Located Update button
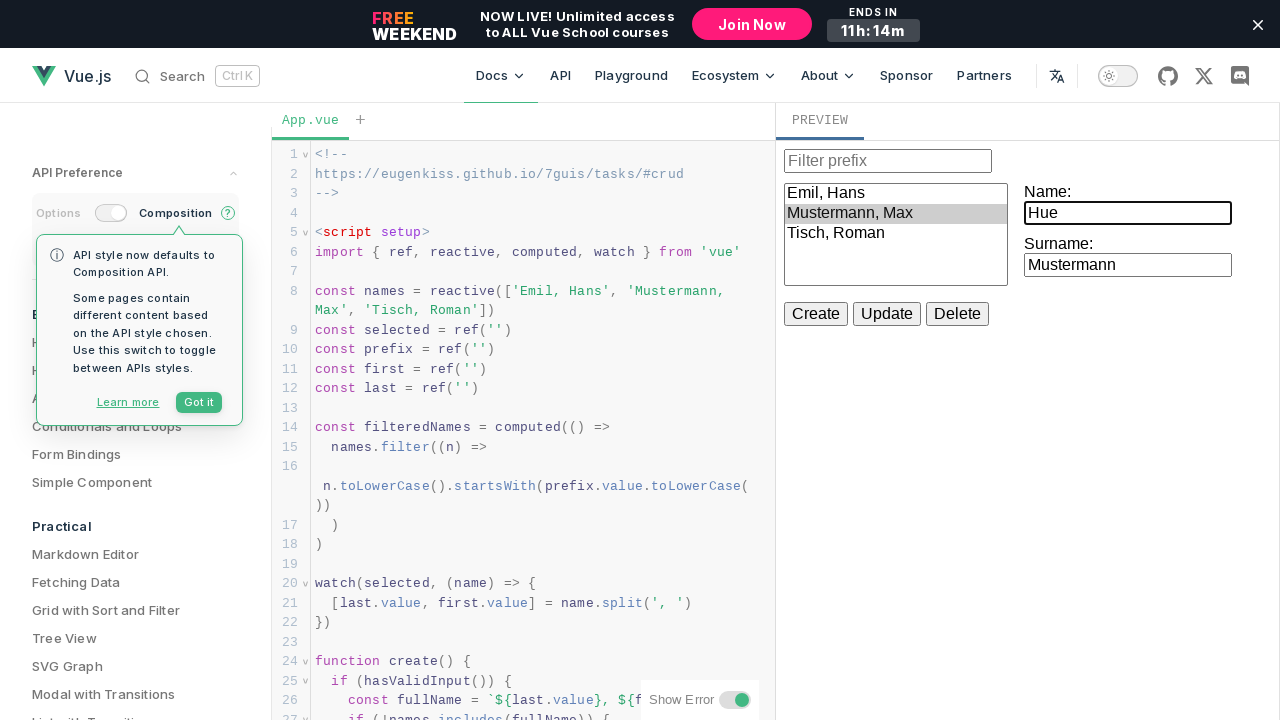

Hovered over Update button at (886, 314) on iframe >> internal:control=enter-frame >> internal:role=button[name="Update"i]
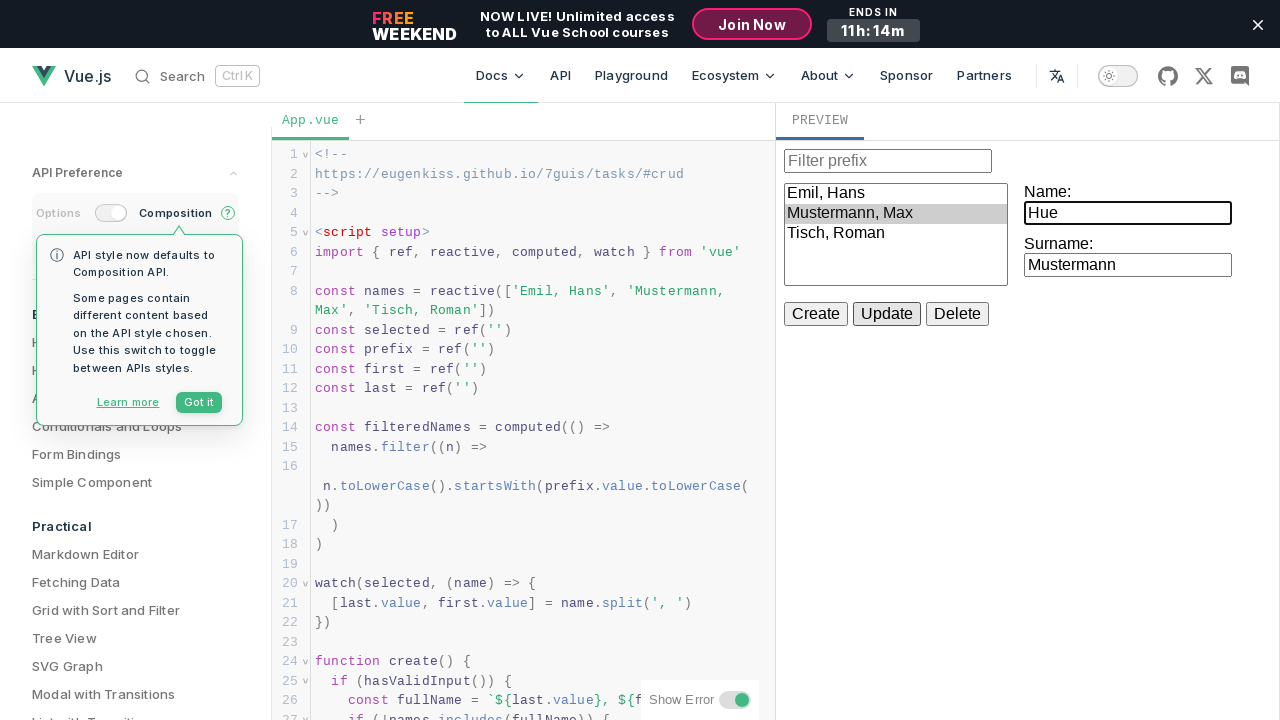

Clicked Update button to update firstname at (886, 314) on iframe >> internal:control=enter-frame >> internal:role=button[name="Update"i]
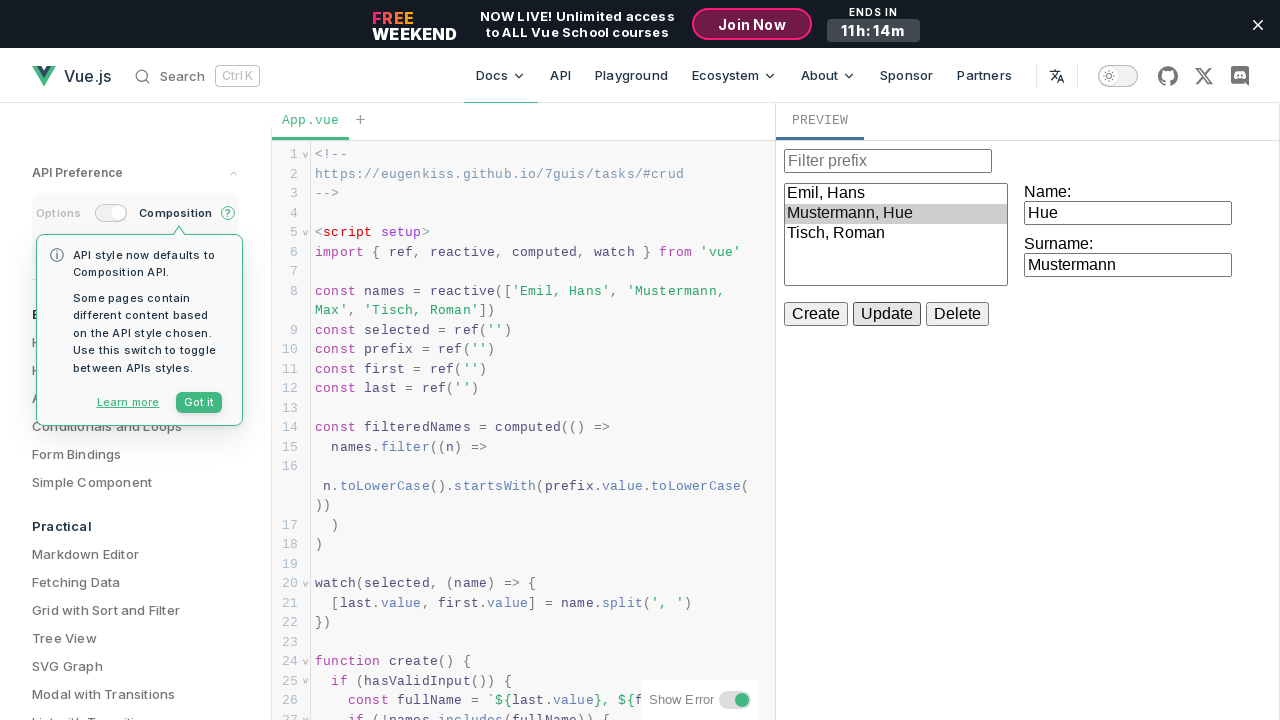

Filled Surname field with 'Kaiser' on iframe >> internal:control=enter-frame >> internal:label="Surname:"i
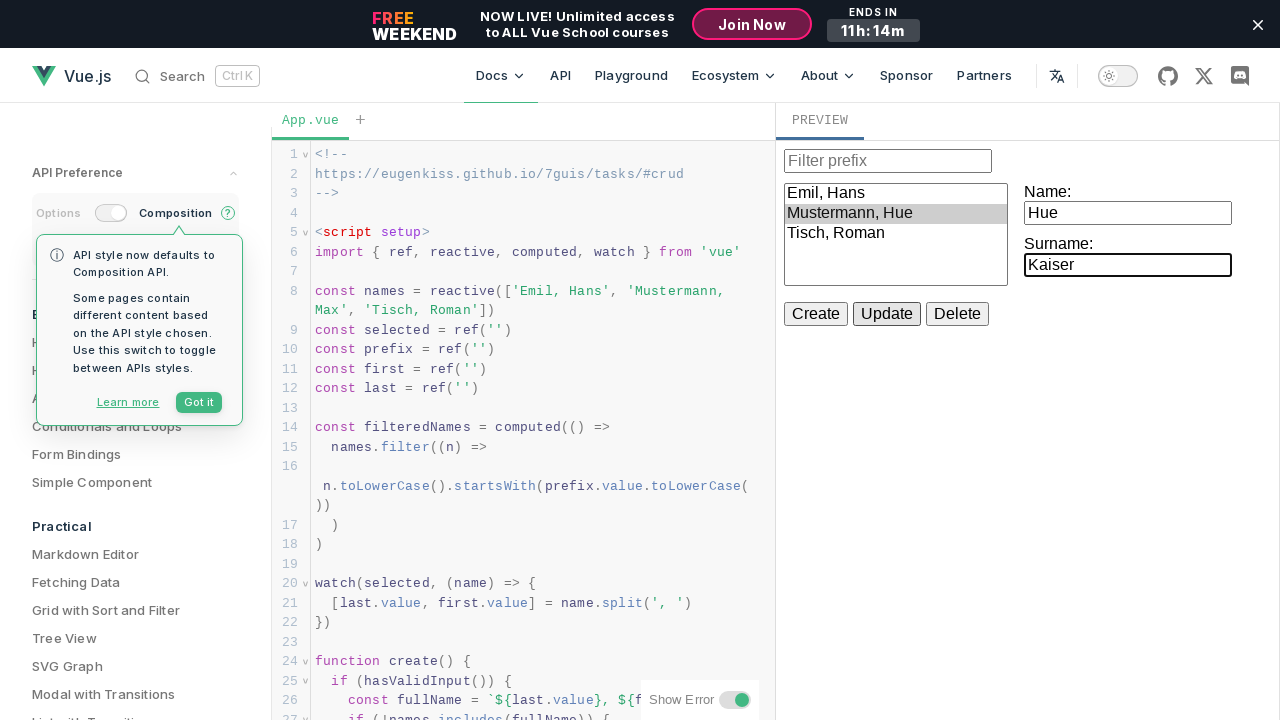

Hovered over Update button at (886, 314) on iframe >> internal:control=enter-frame >> internal:role=button[name="Update"i]
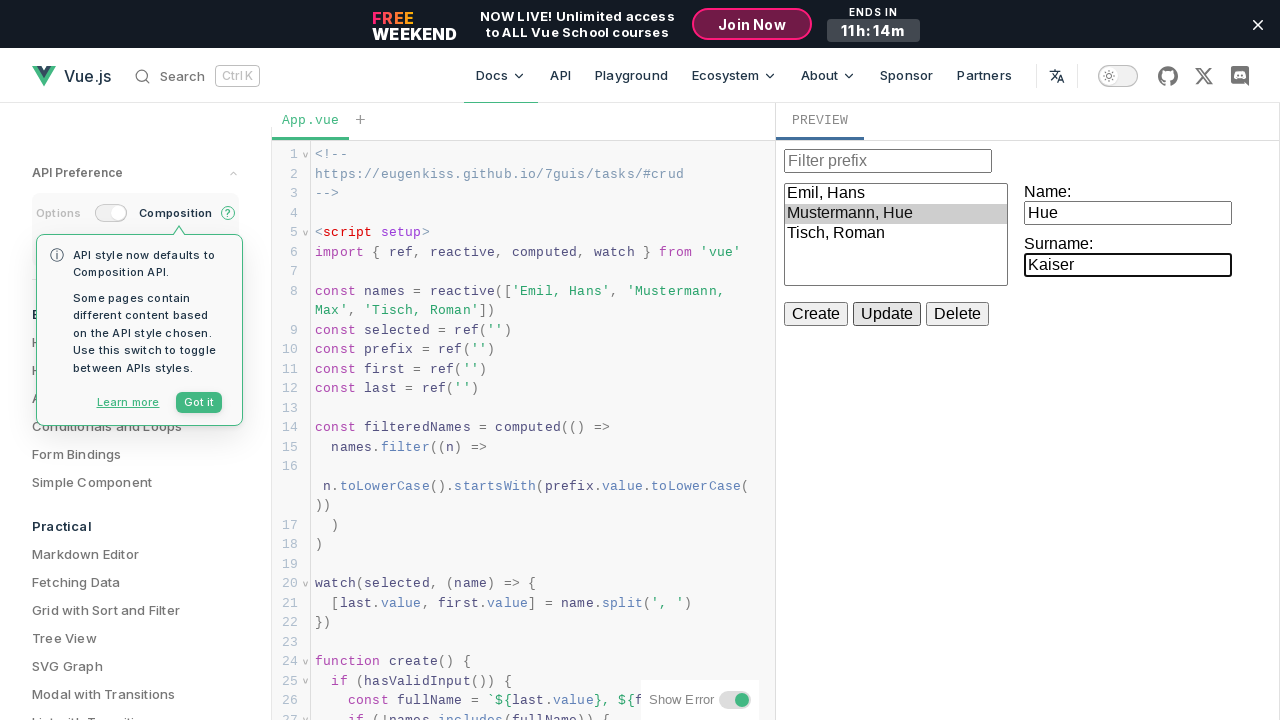

Clicked Update button to update surname at (886, 314) on iframe >> internal:control=enter-frame >> internal:role=button[name="Update"i]
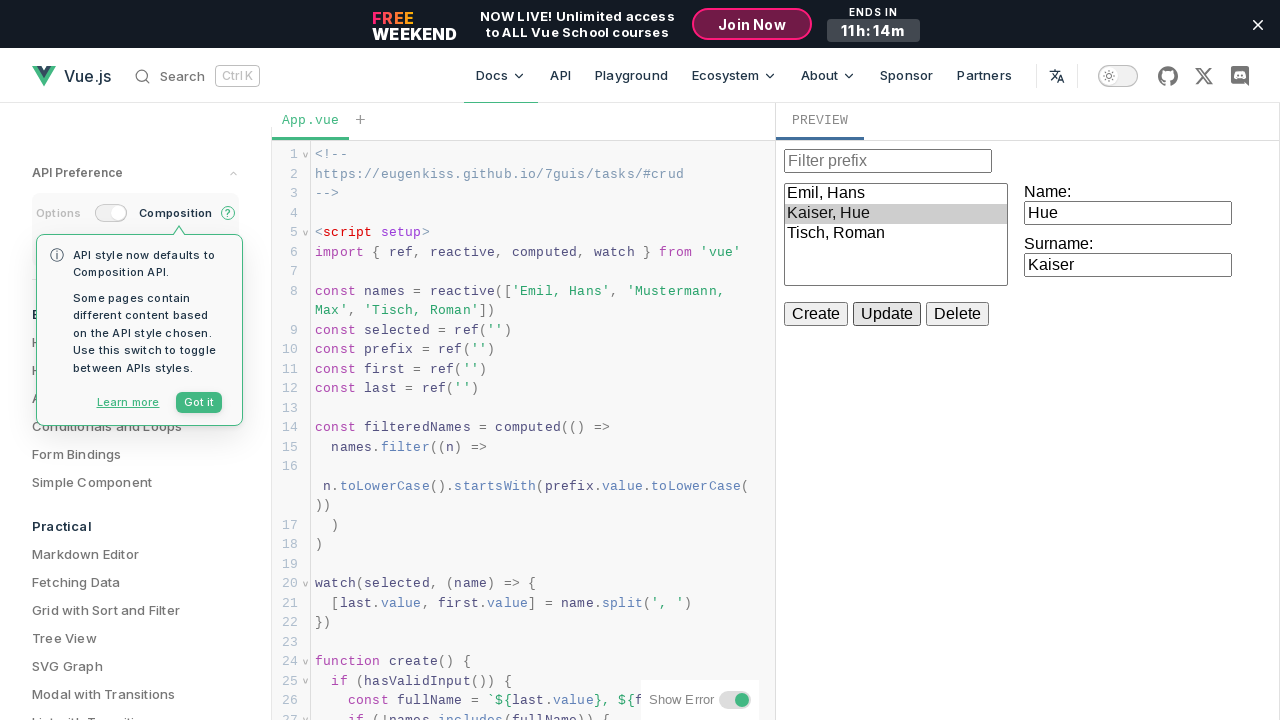

Filled Name field with 'Trent' on iframe >> internal:control=enter-frame >> internal:label="Name:"s
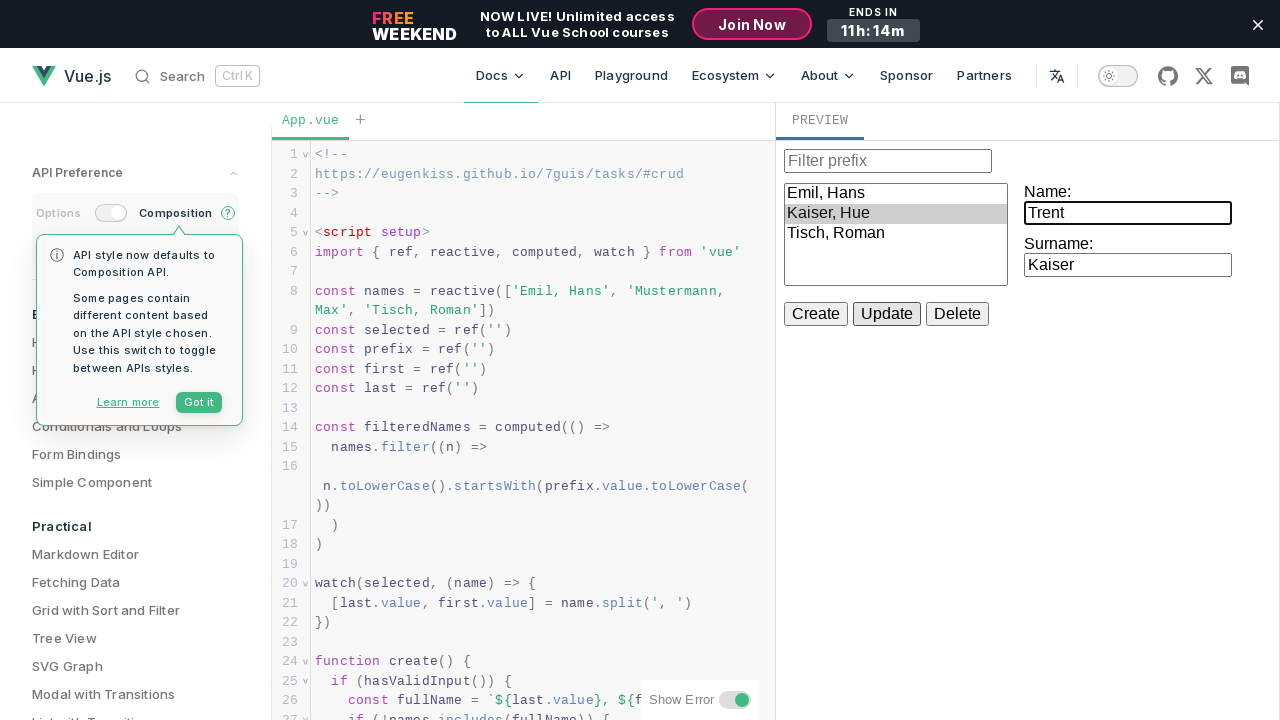

Filled Surname field with 'Reznor' on iframe >> internal:control=enter-frame >> internal:label="Surname:"i
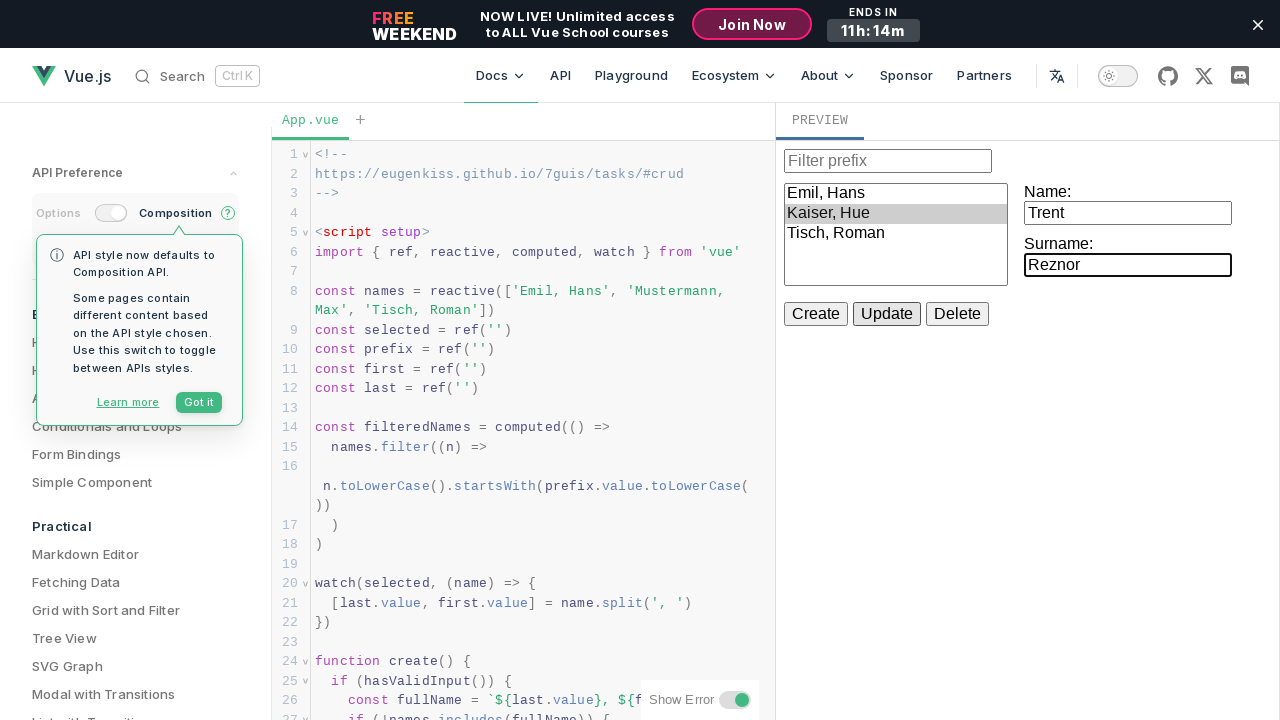

Hovered over Update button at (886, 314) on iframe >> internal:control=enter-frame >> internal:role=button[name="Update"i]
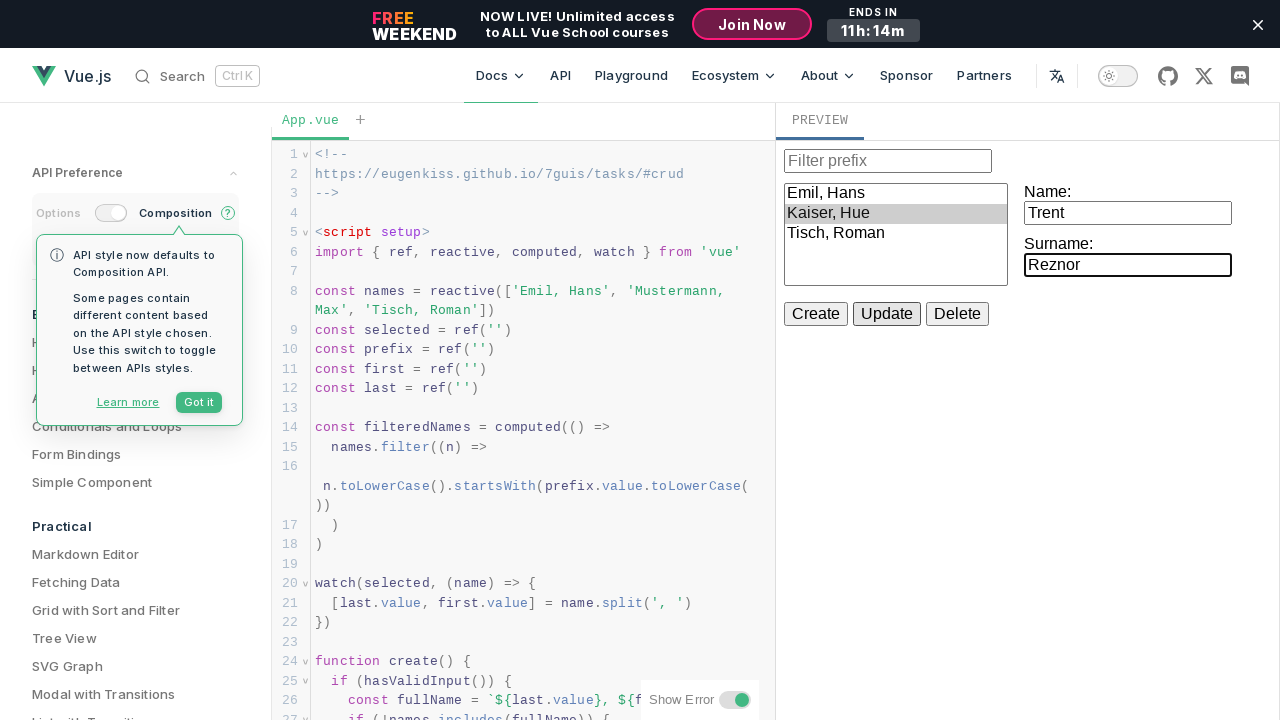

Clicked Update button to update both Name and Surname at (886, 314) on iframe >> internal:control=enter-frame >> internal:role=button[name="Update"i]
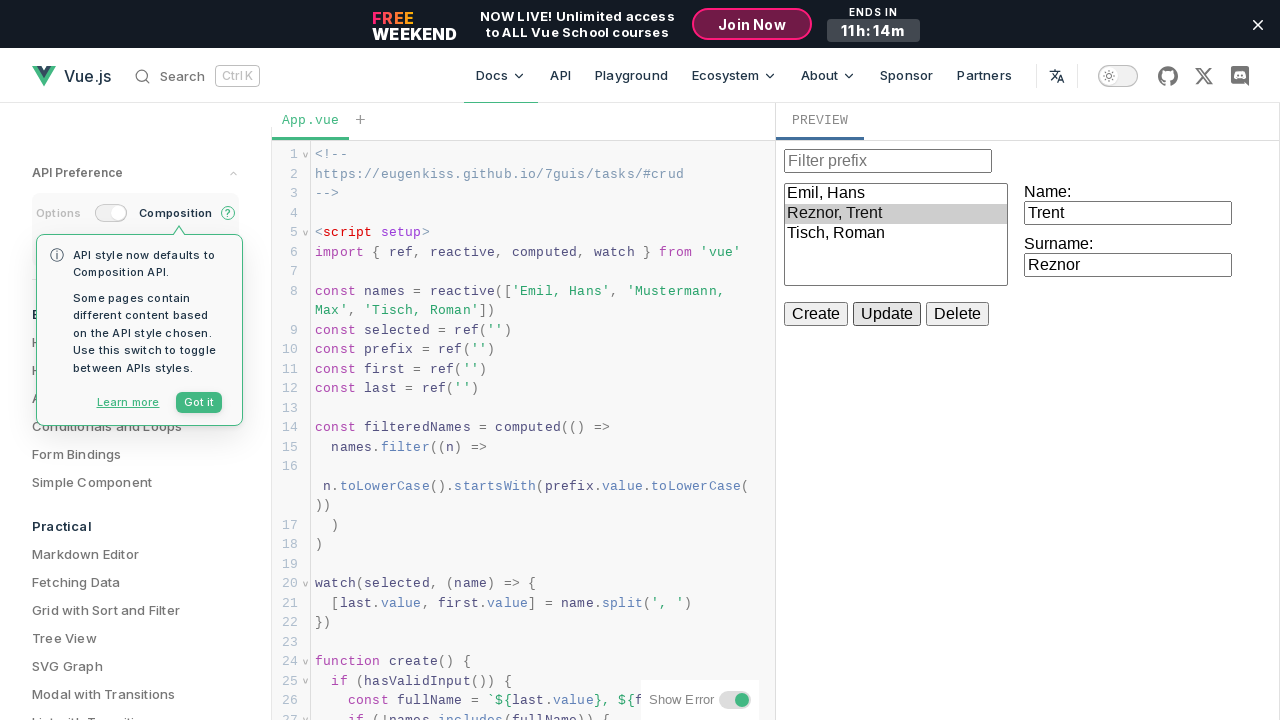

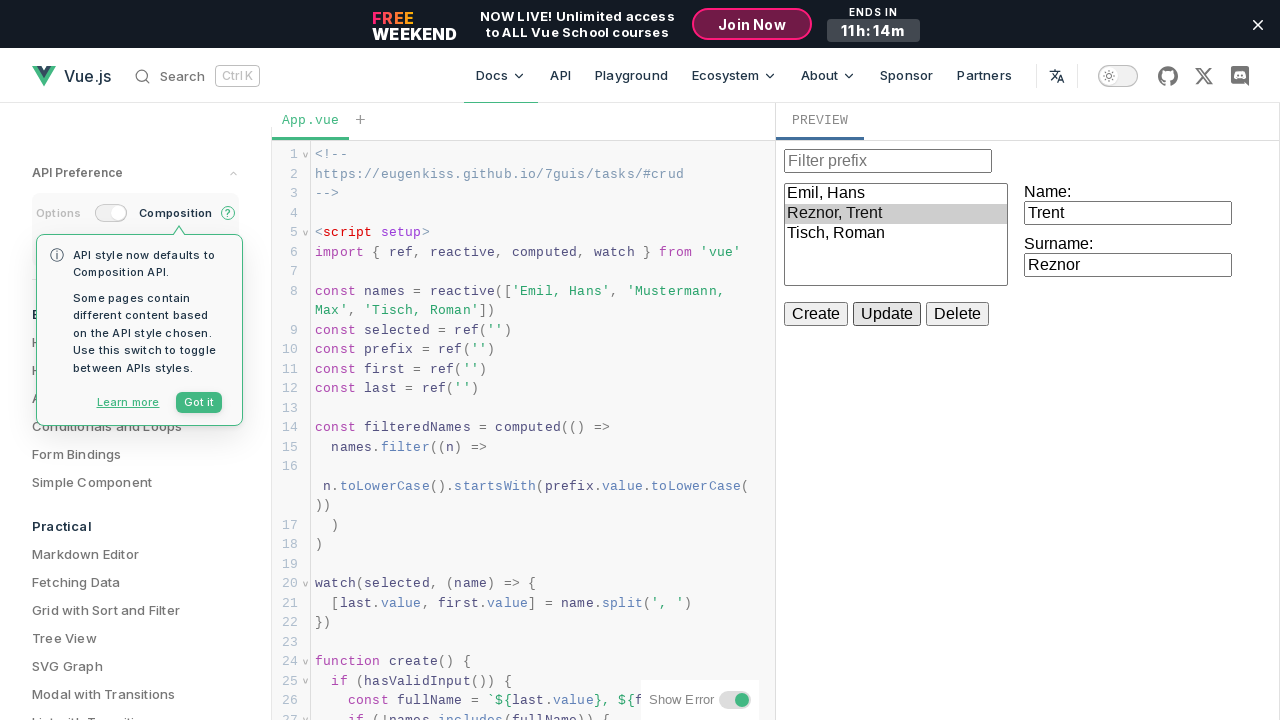